Tests drag and drop functionality by navigating to the jQuery UI Droppable demo, switching to the iframe, and dragging an element onto a drop target using click-and-hold, move, and release actions.

Starting URL: https://jqueryui.com/

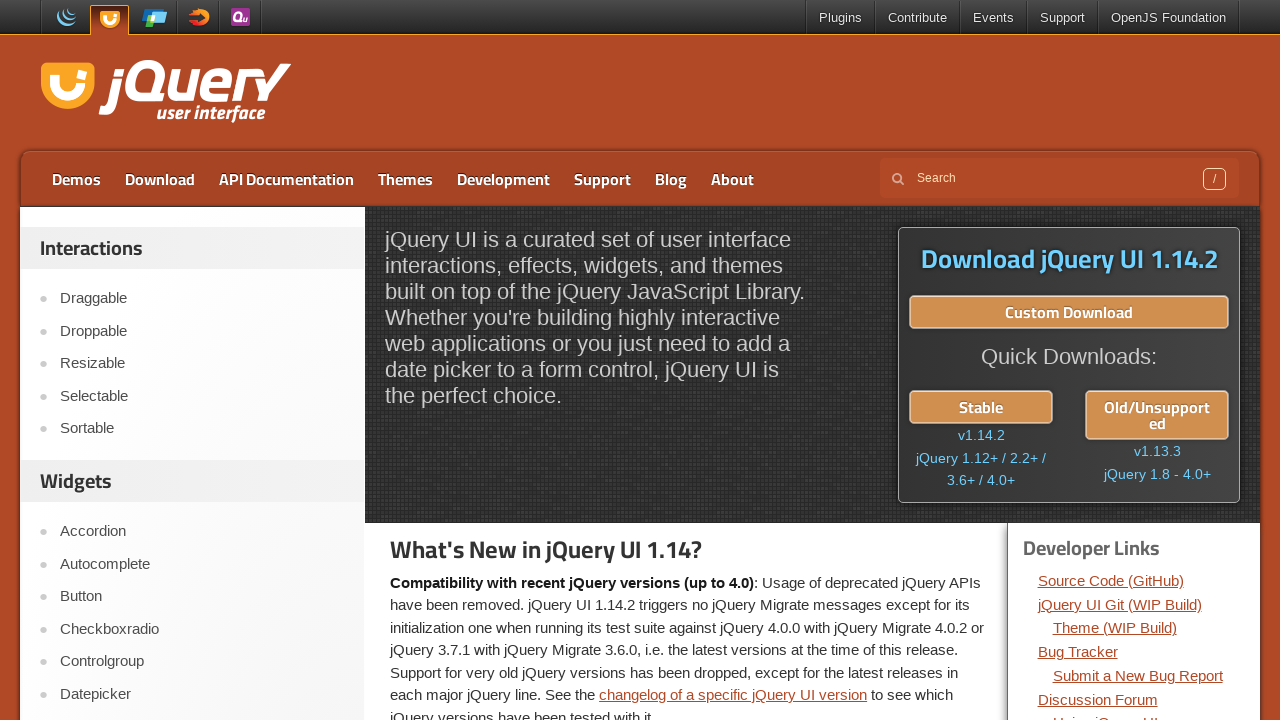

Clicked on Droppable link at (202, 331) on xpath=//a[normalize-space()='Droppable']
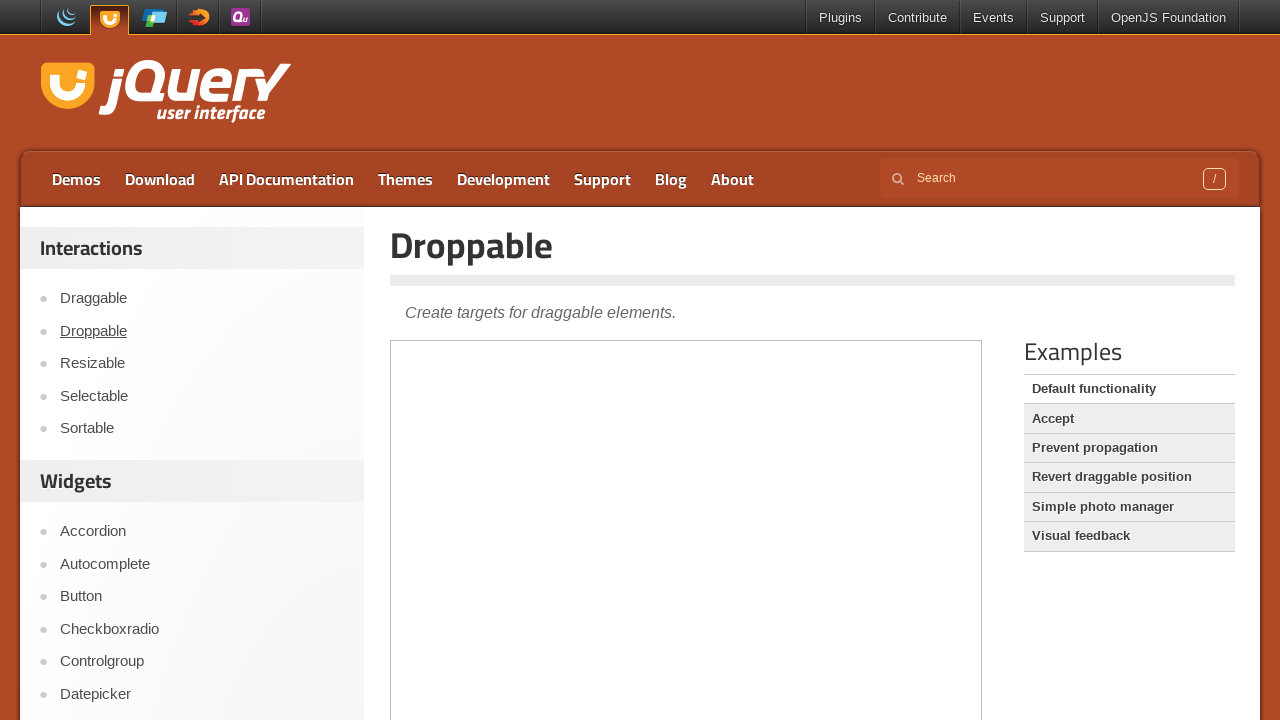

Droppable page loaded with correct title
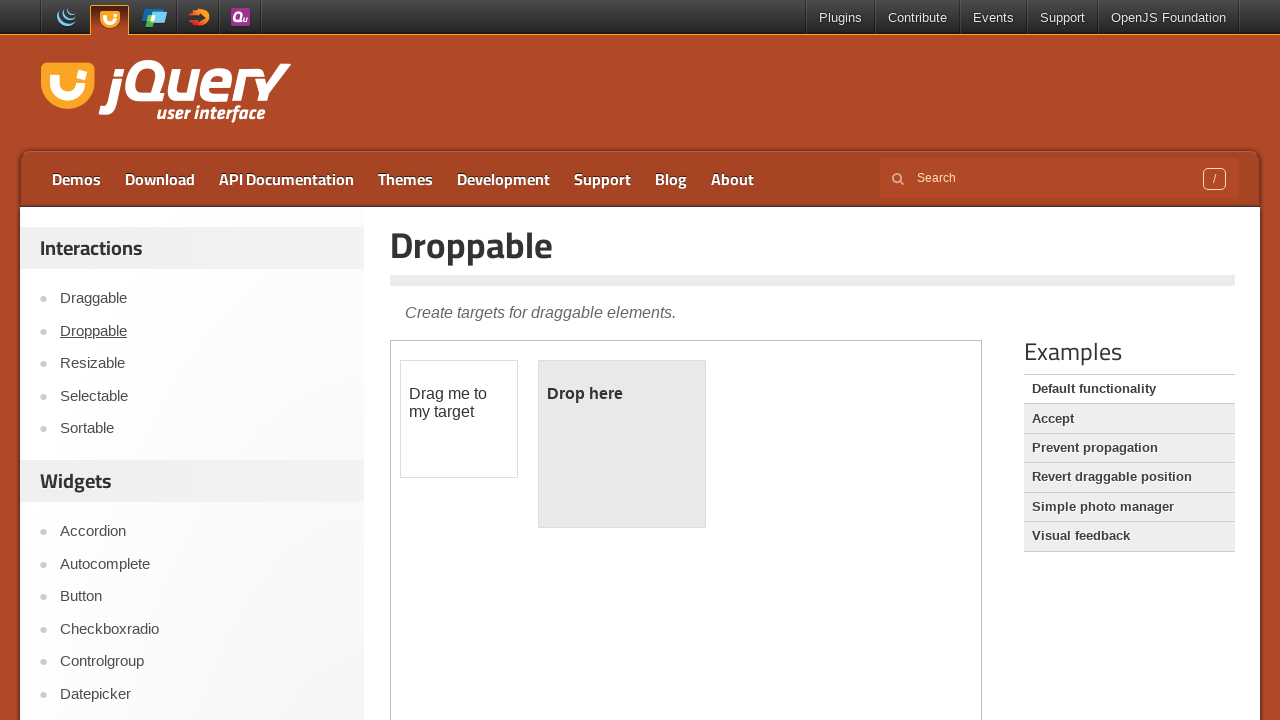

Located demo iframe
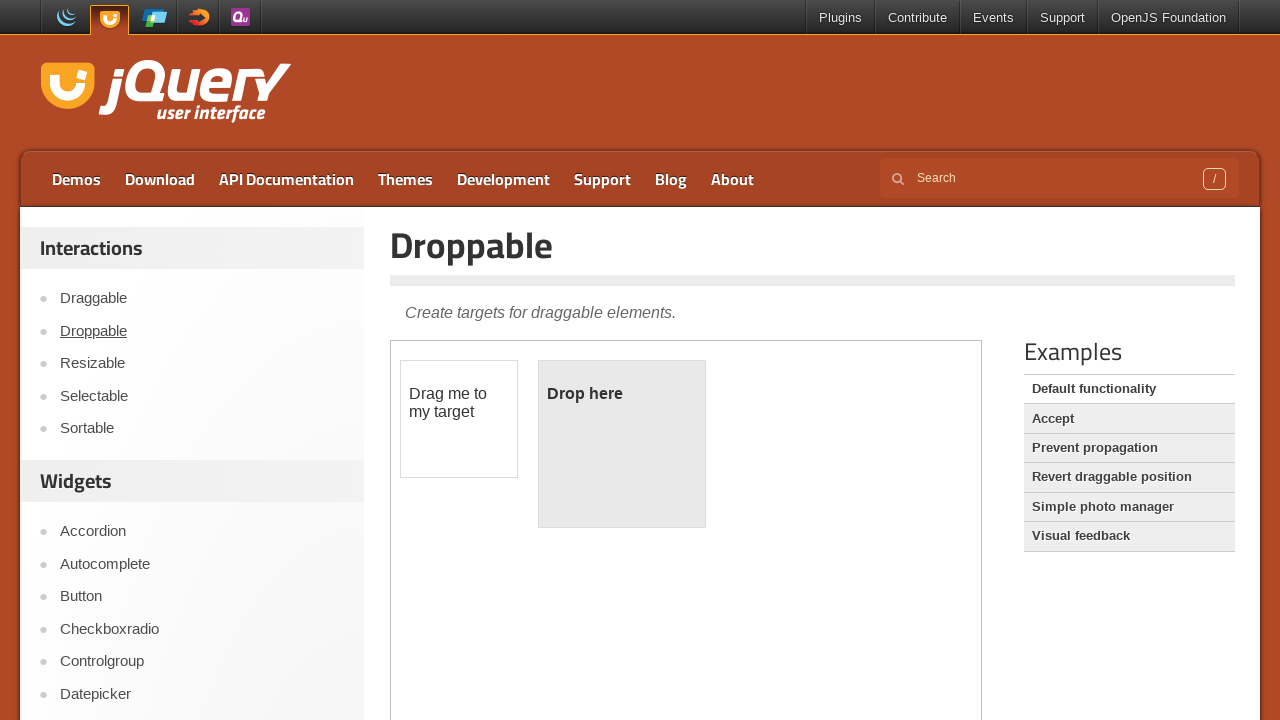

Located draggable source element
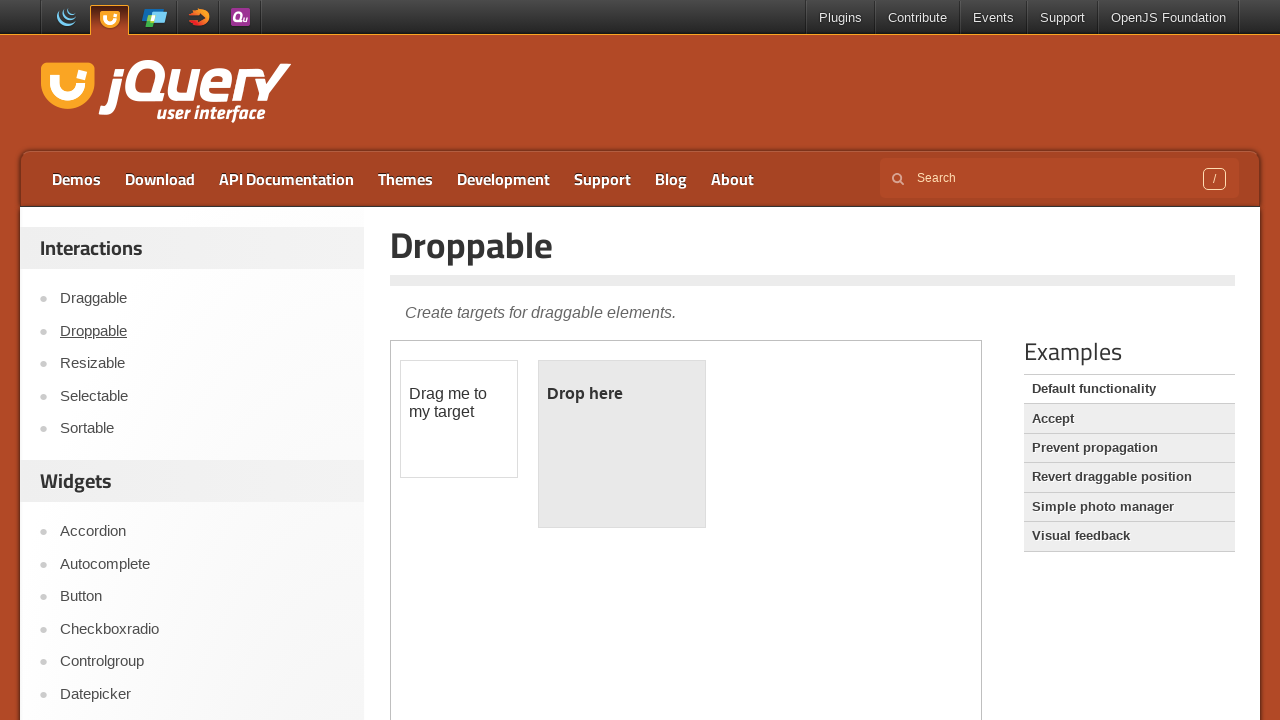

Located droppable target element
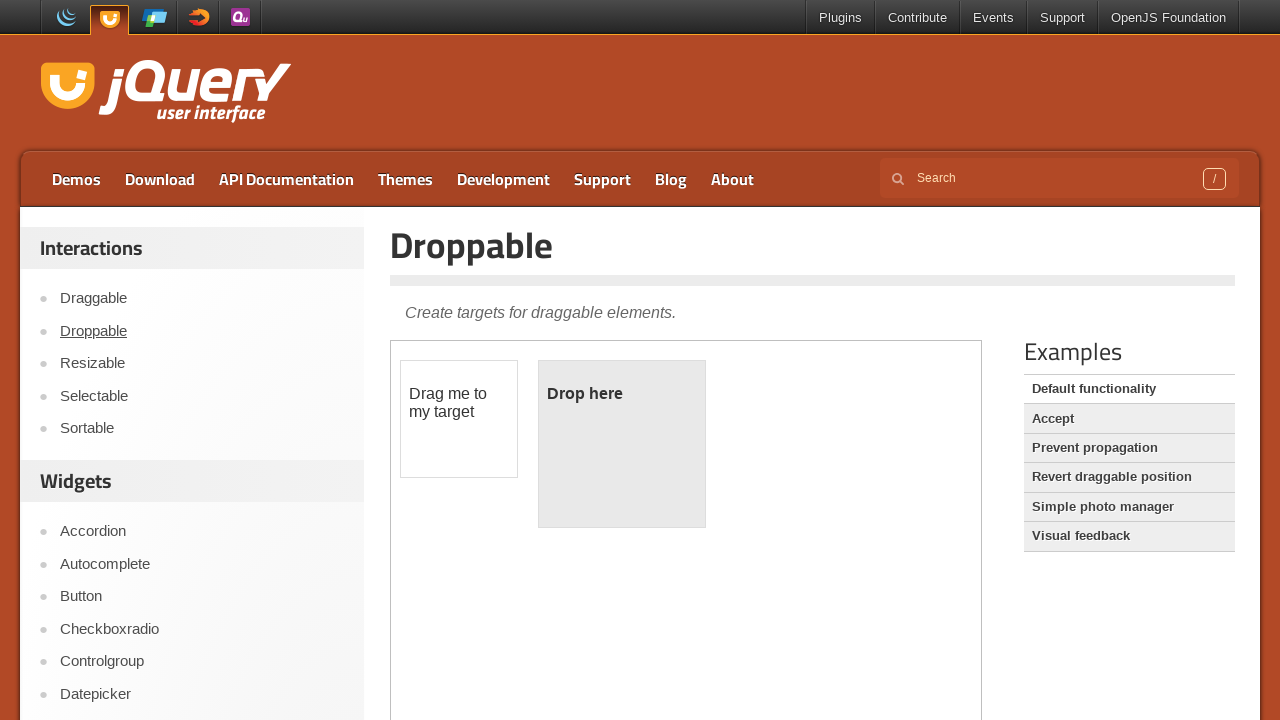

Dragged element onto drop target at (622, 444)
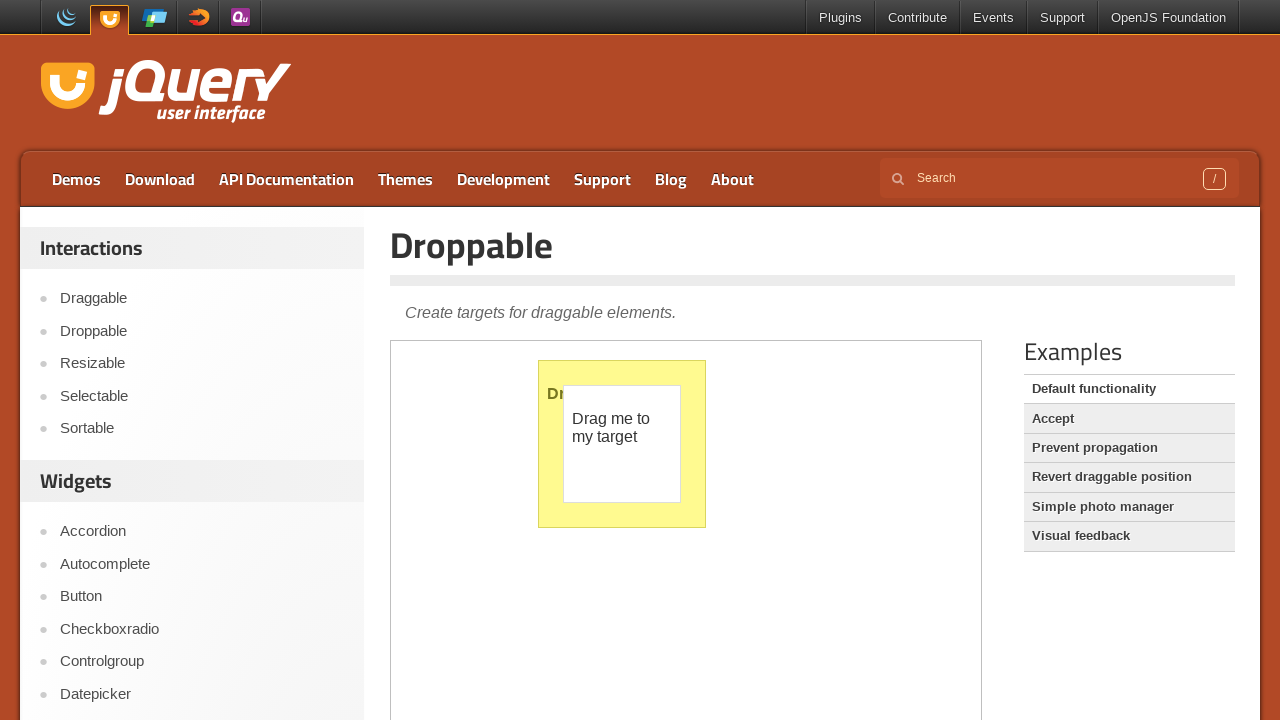

Waited for drag and drop animation to complete
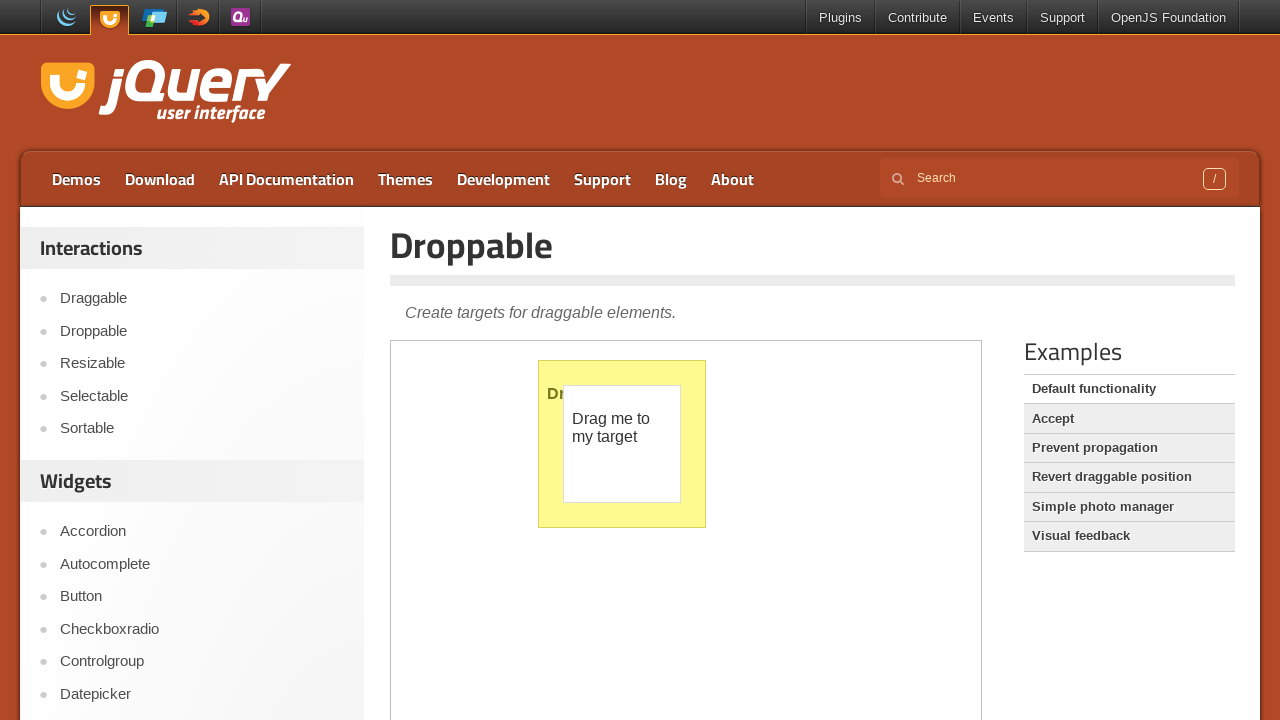

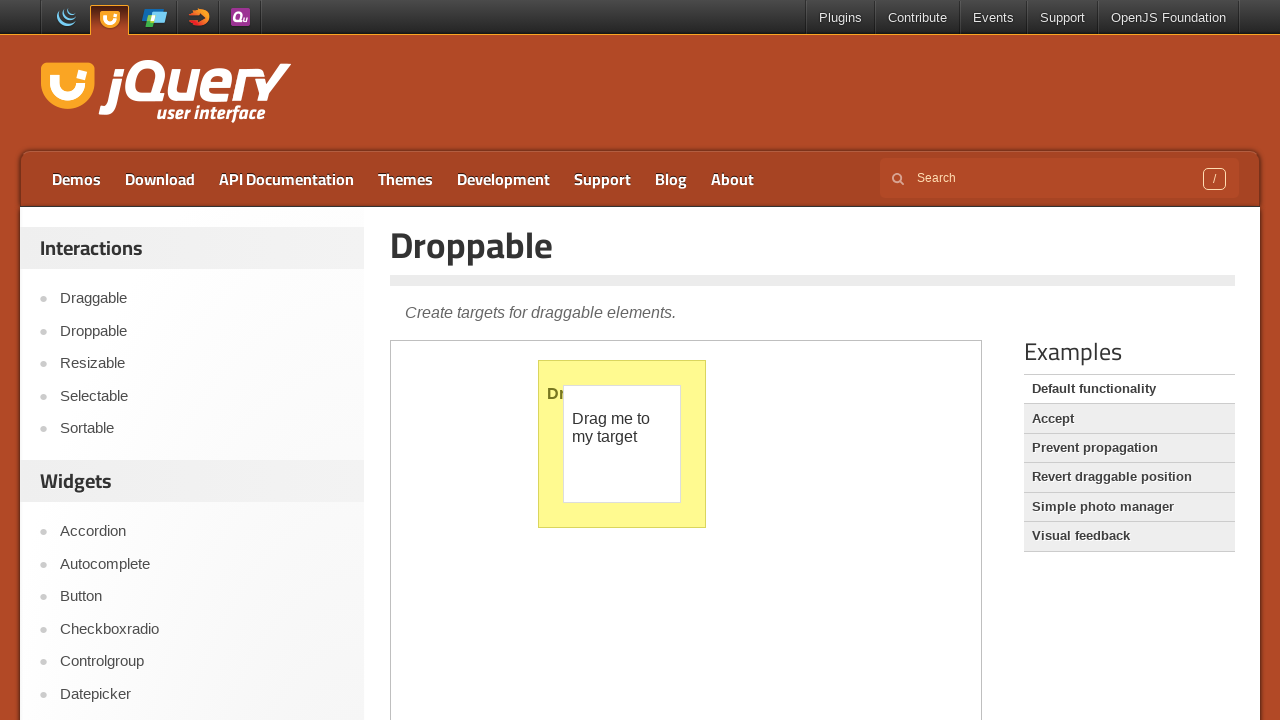